Tests that a button becomes enabled after a delay on the dynamic properties page

Starting URL: https://demoqa.com/dynamic-properties

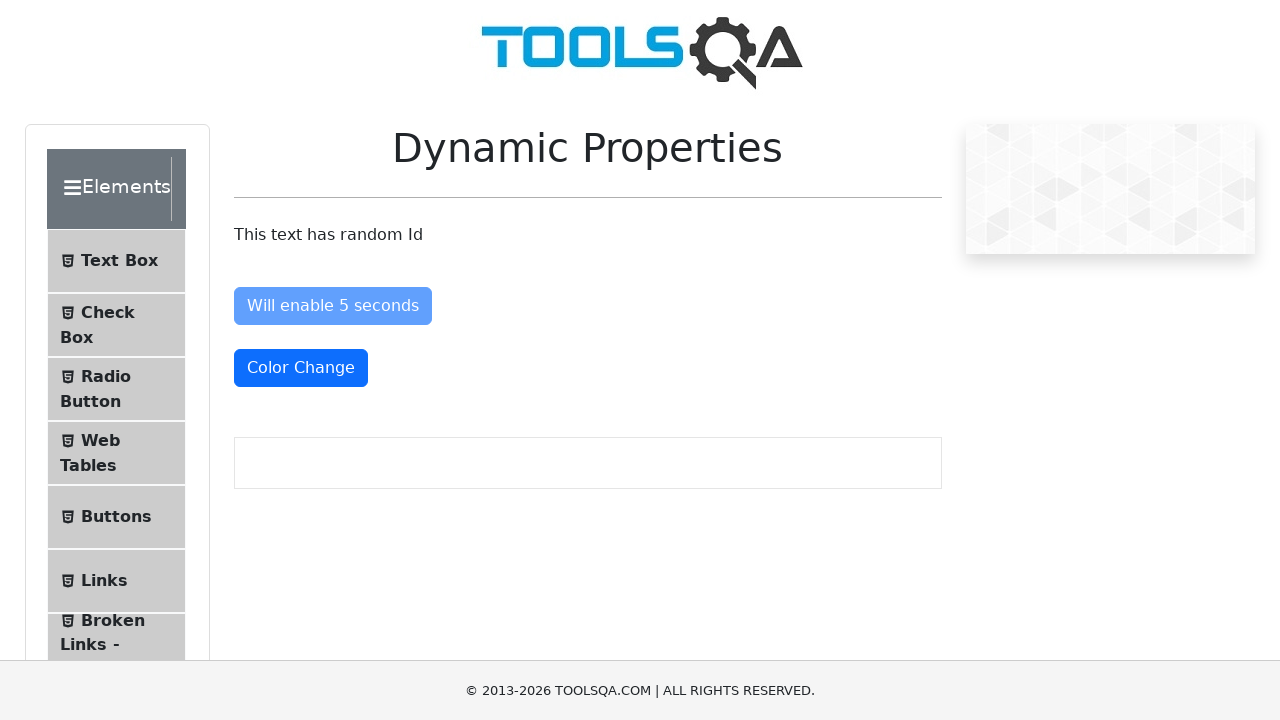

Located the button that becomes enabled after a delay
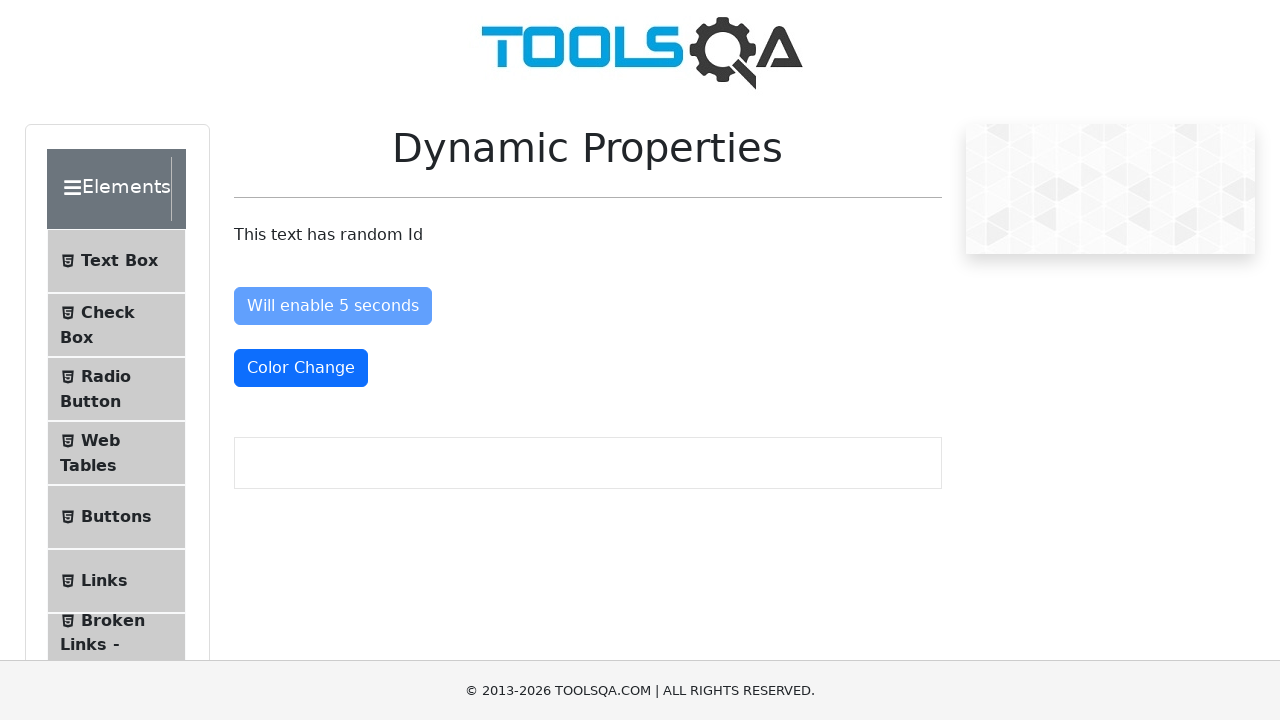

Button became visible
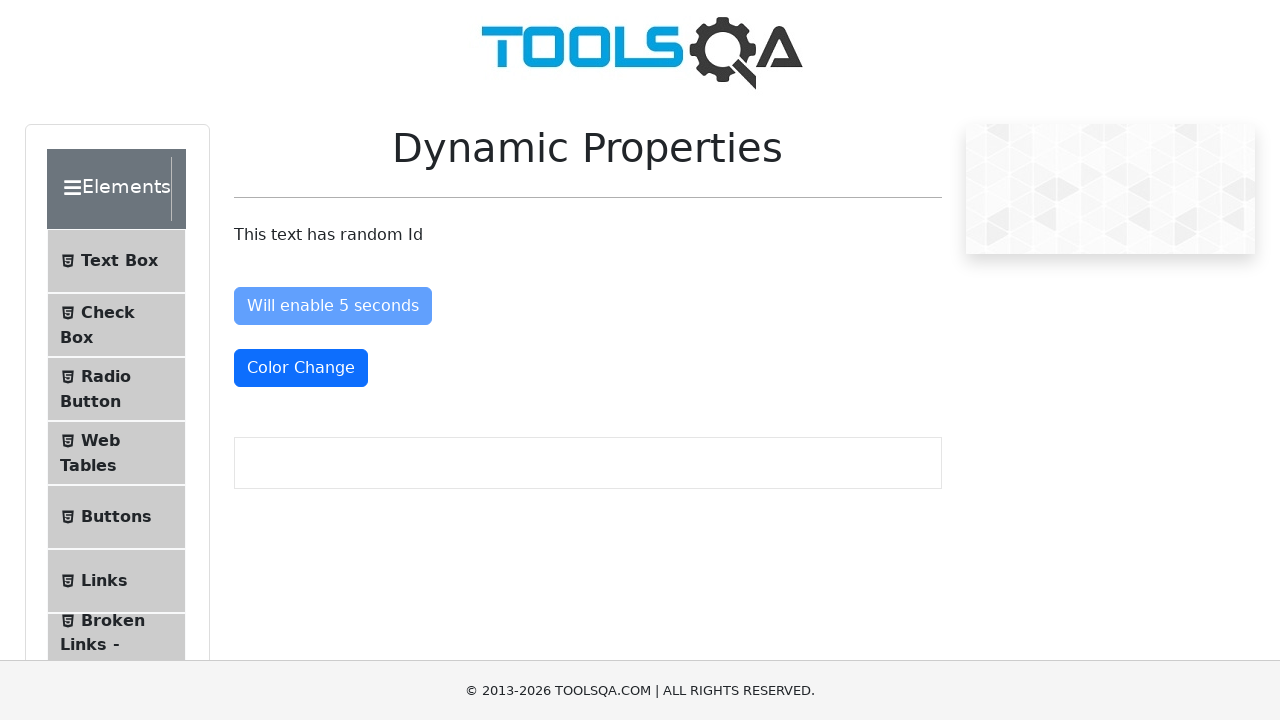

Button became enabled after the delay period
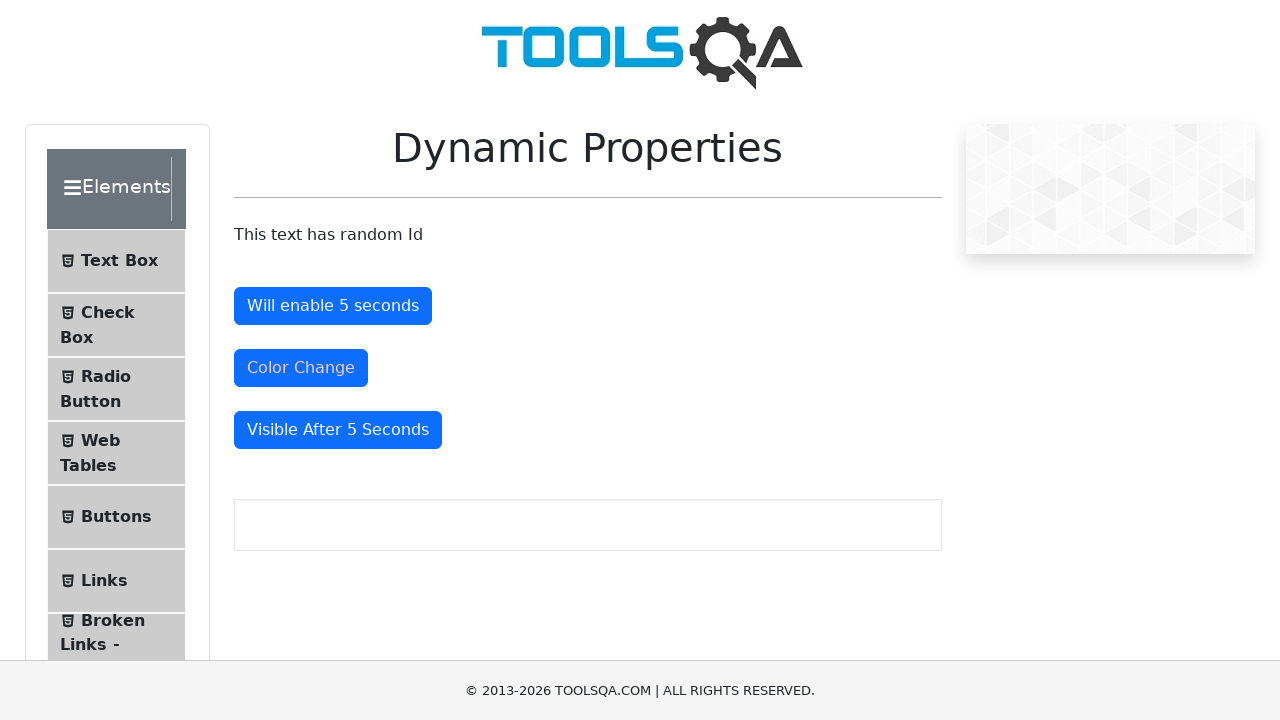

Verified that the button is enabled
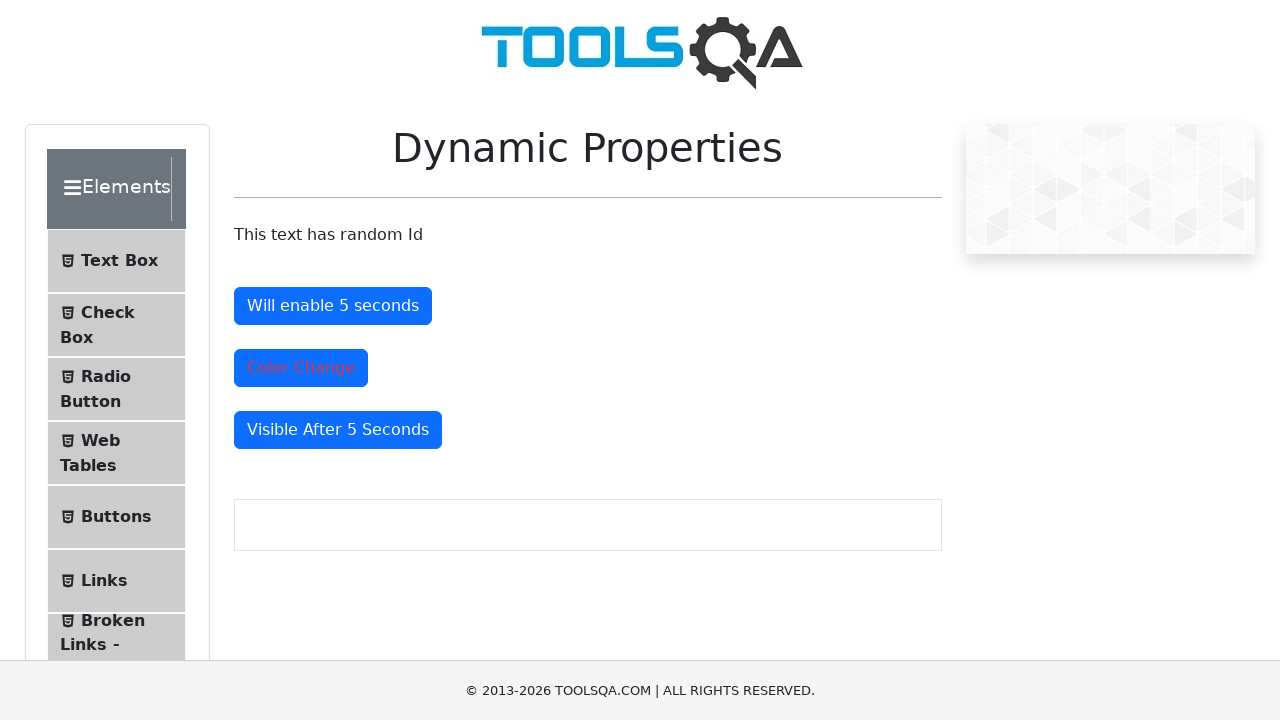

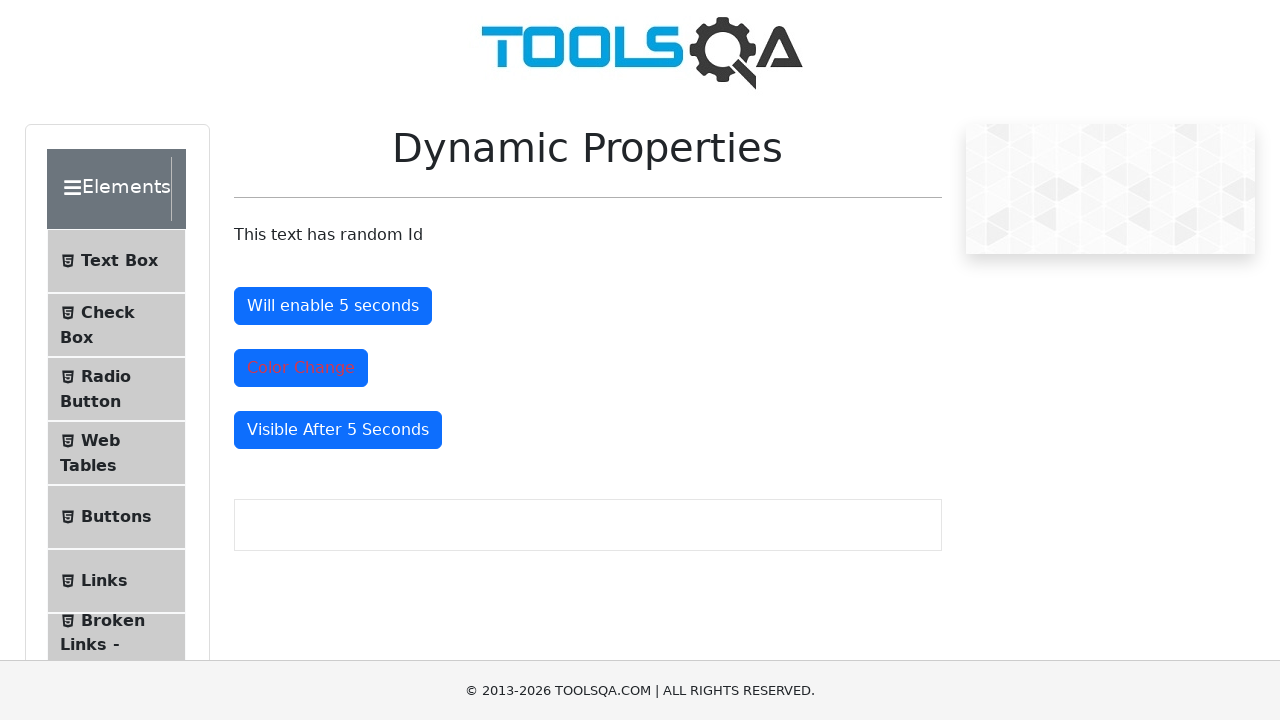